Tests a form submission by filling in text fields for full name, email, current address, and permanent address, then submitting the form

Starting URL: https://demoqa.com/text-box

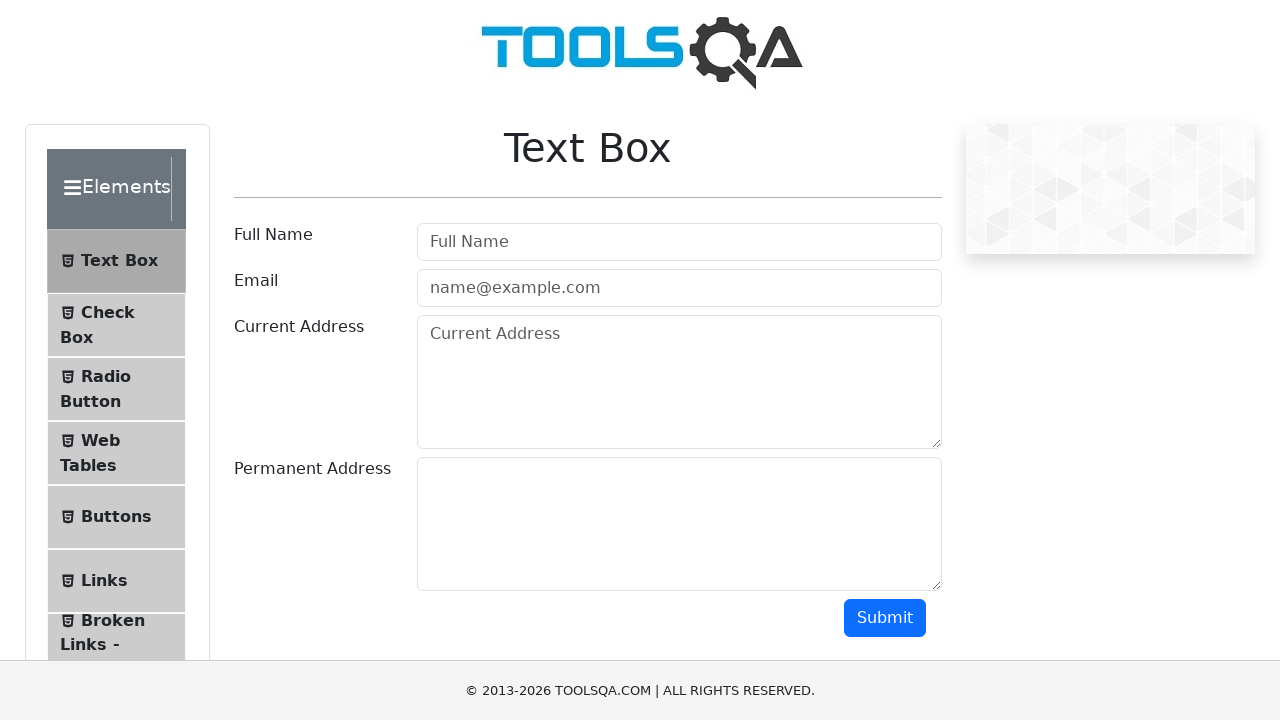

Filled full name field with 'khanh le' on //input[@id='userName' and @type='text']
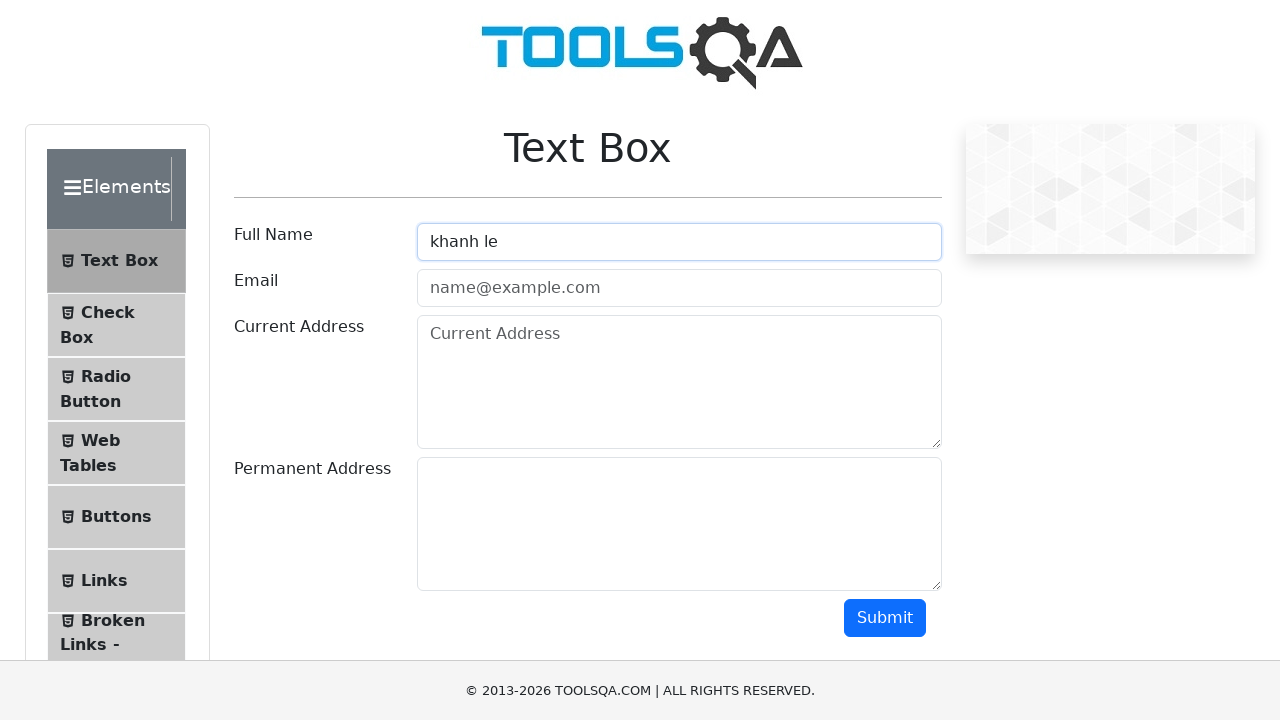

Filled email field with 'khanhleduy99er@gmail.com' on //input[@id='userEmail' and @type='email']
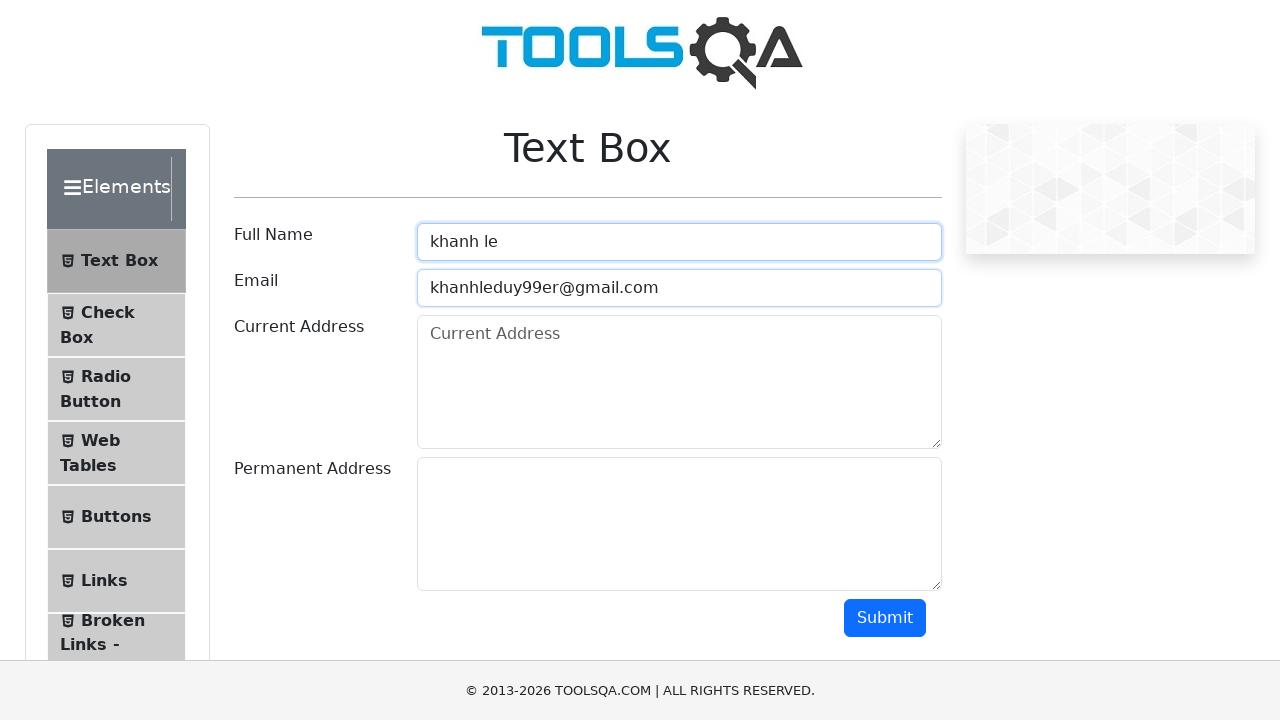

Filled current address field with '555b/A2 nhi hoa, thanh pho bien hoa' on //textarea[@id='currentAddress' and @class='form-control']
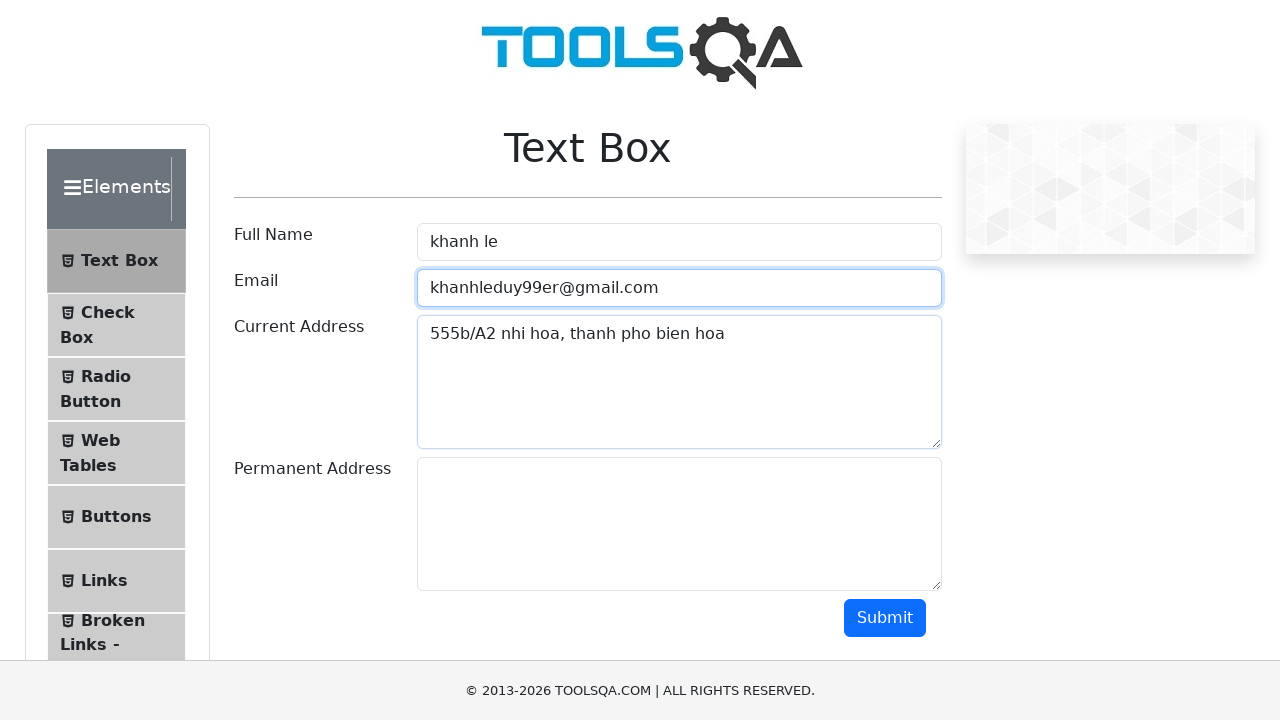

Filled permanent address field with 'none' on //textarea[@id='permanentAddress' and @class='form-control']
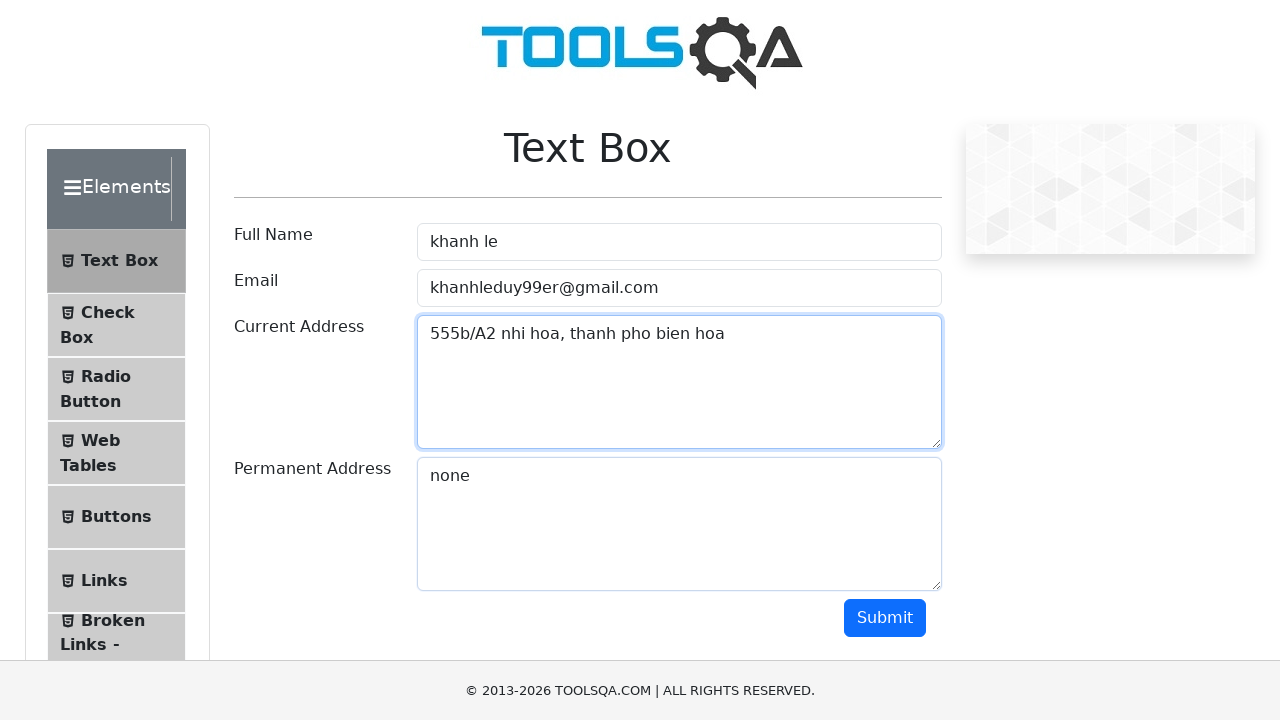

Clicked submit button to submit the form at (885, 618) on xpath=//button[@id='submit' and @type='button']
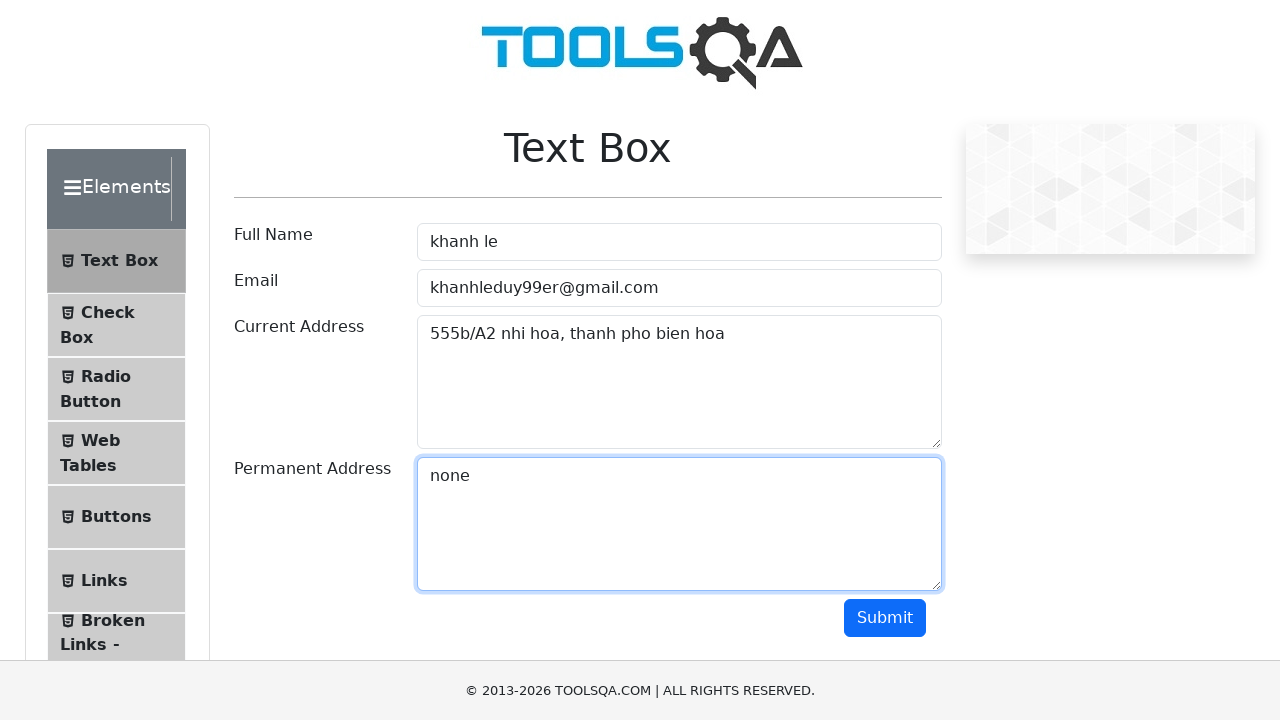

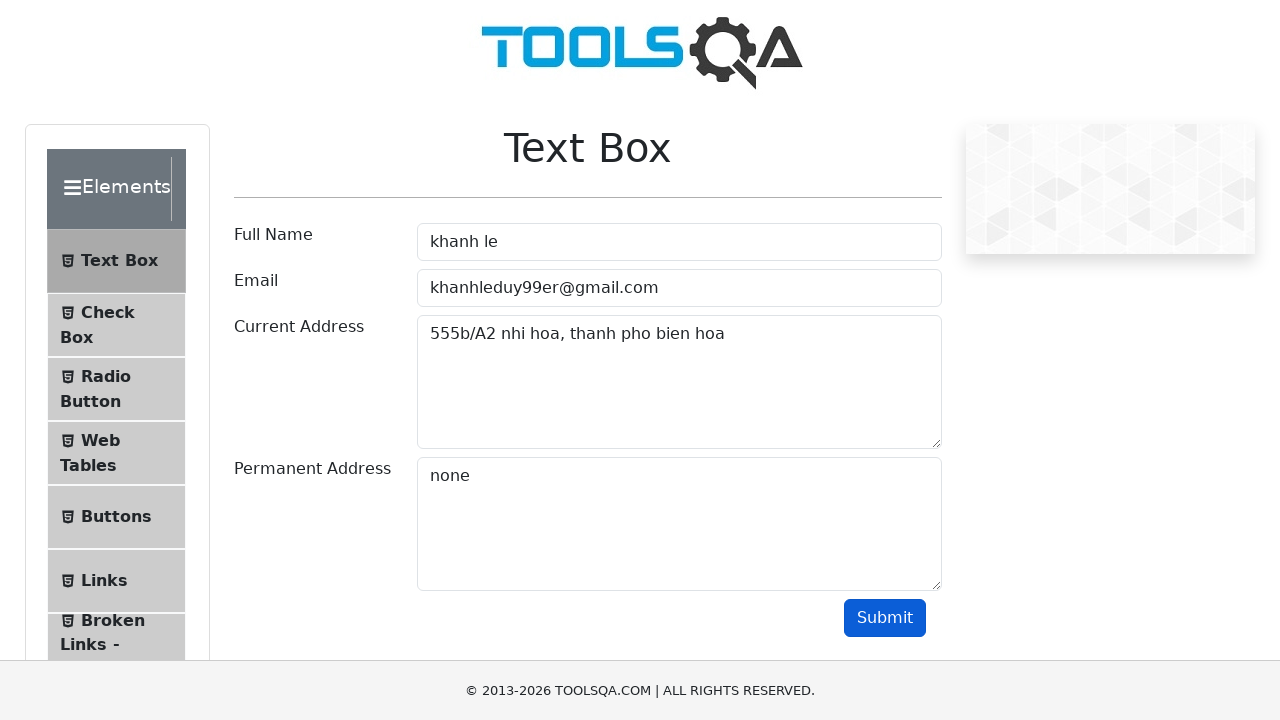